Tests the home page by verifying header content, logo, spotlight sections, and navigation to the join page

Starting URL: https://hccazado.github.io/cse270-Teton/index.html

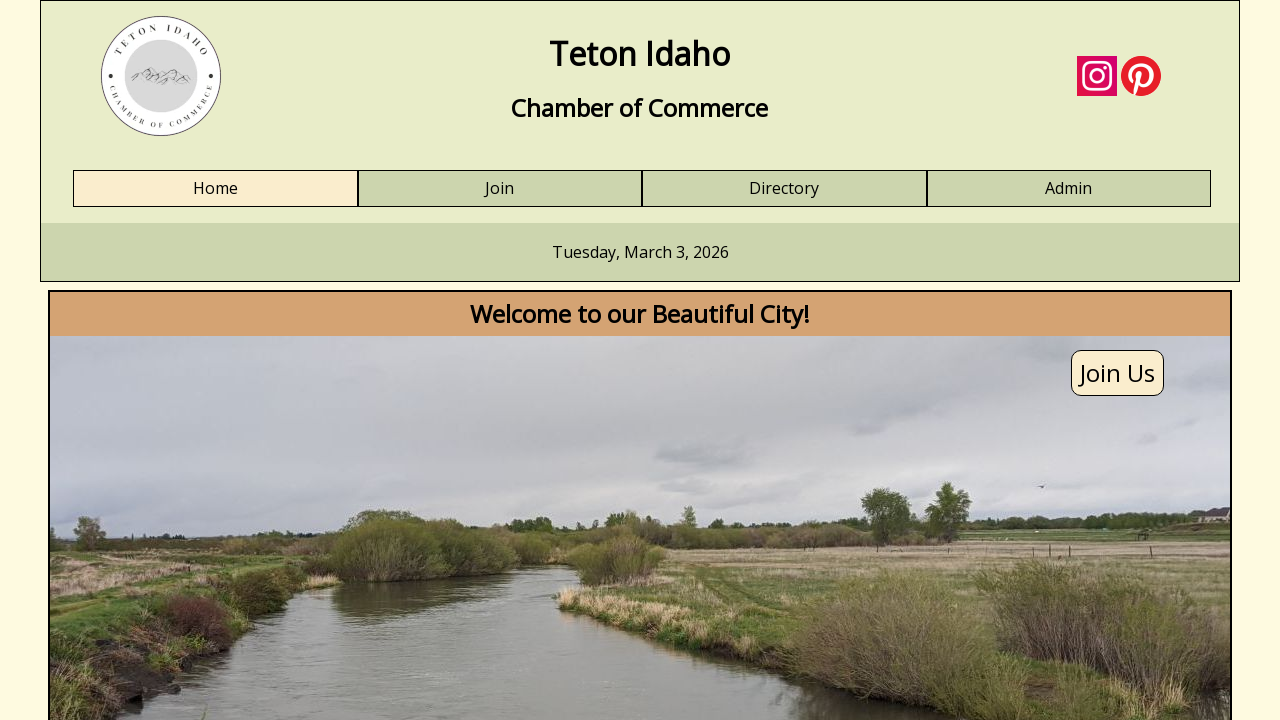

Verified header title text is 'Teton Idaho'
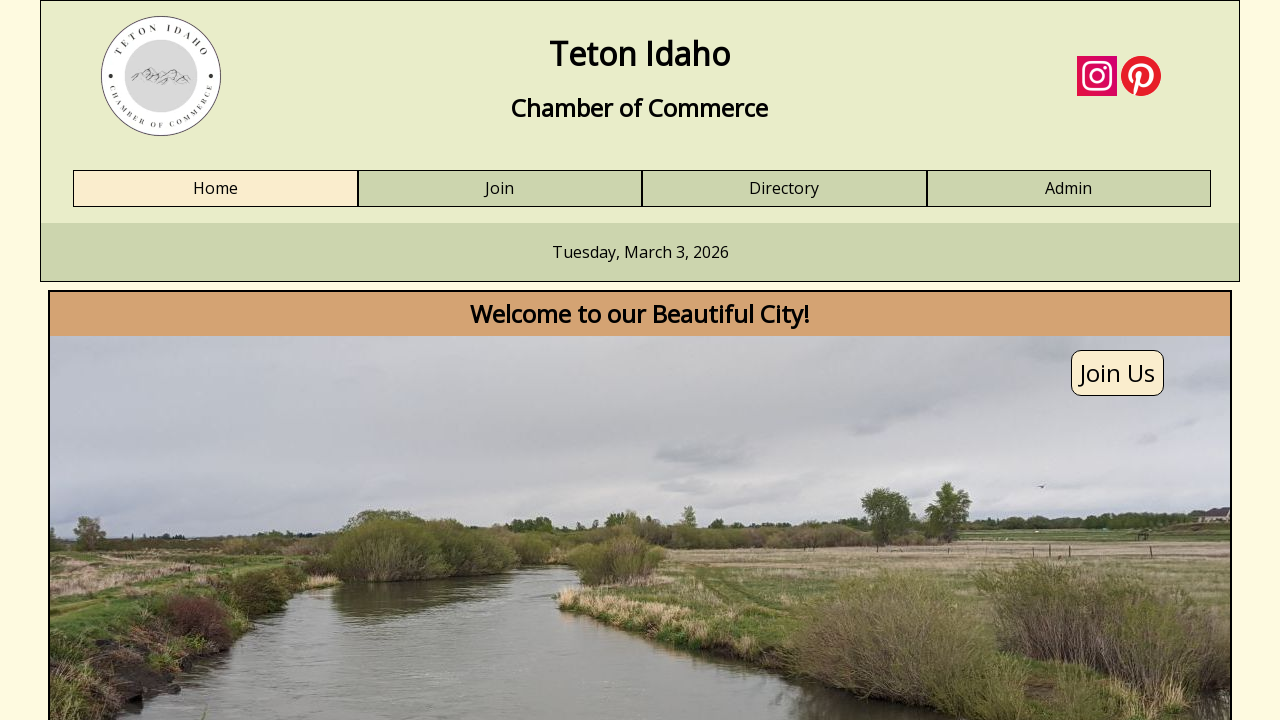

Verified header subtitle text is 'Chamber of Commerce'
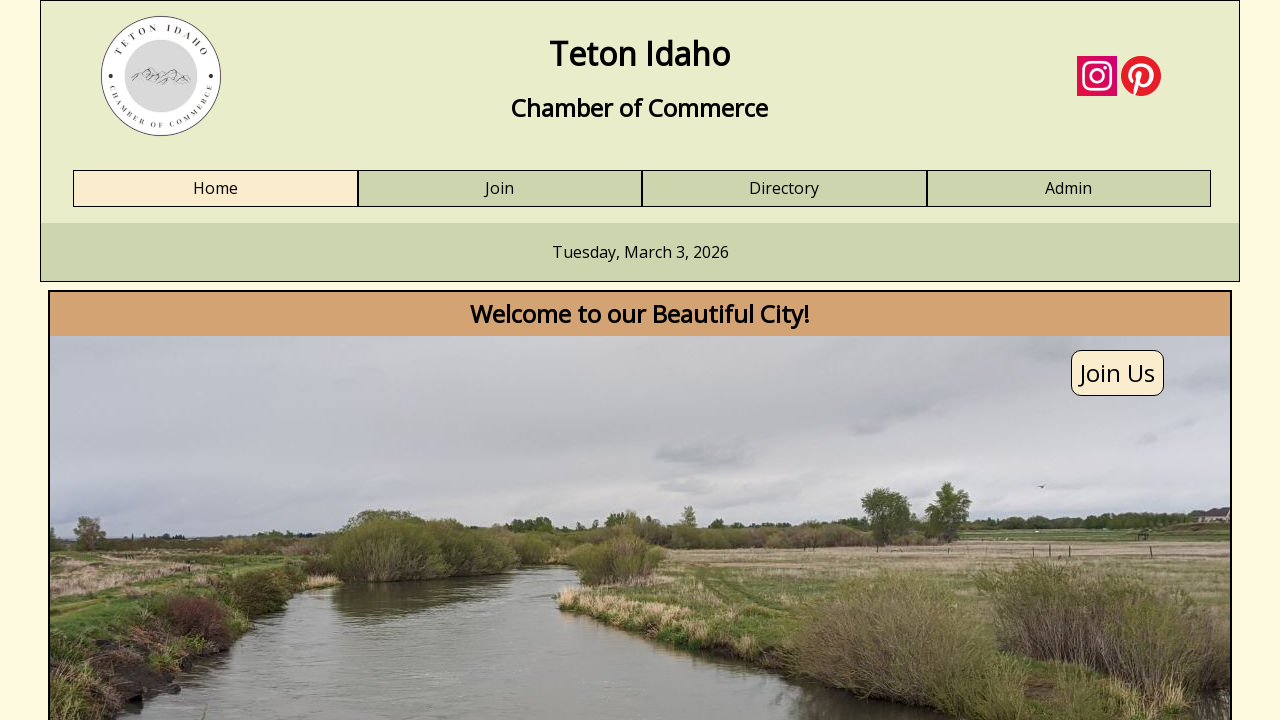

Logo image loaded successfully
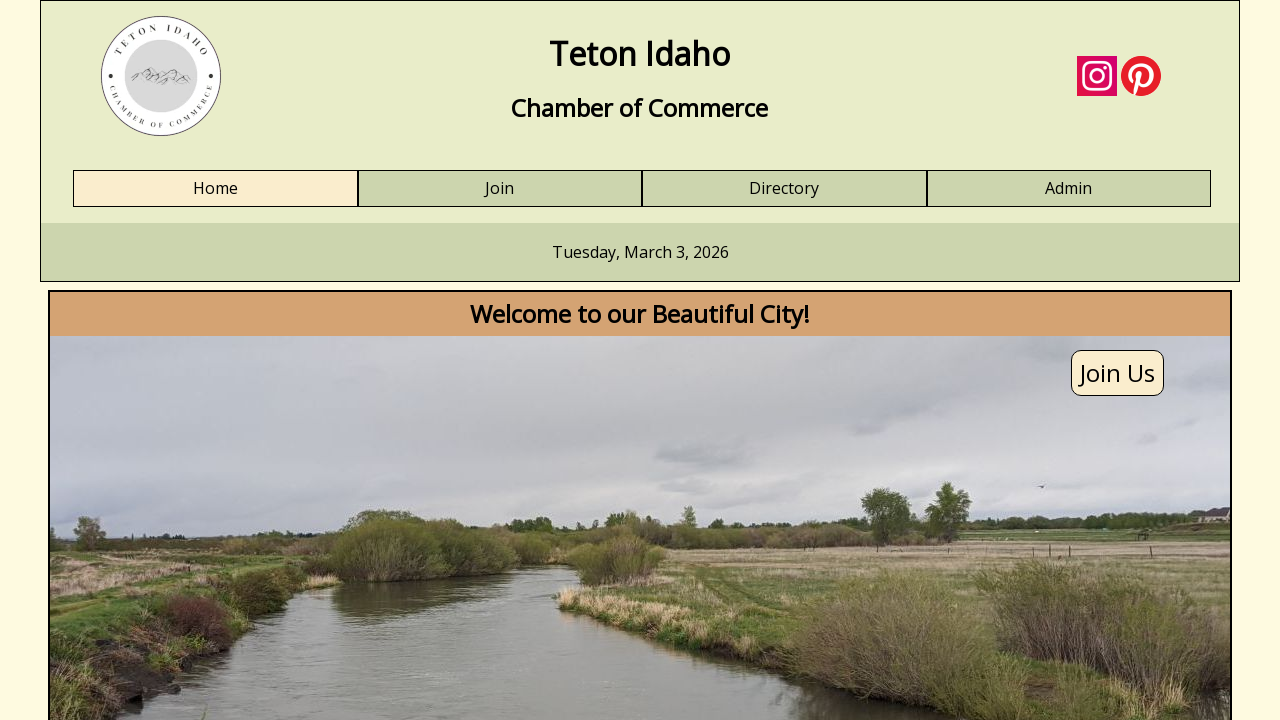

First spotlight section loaded
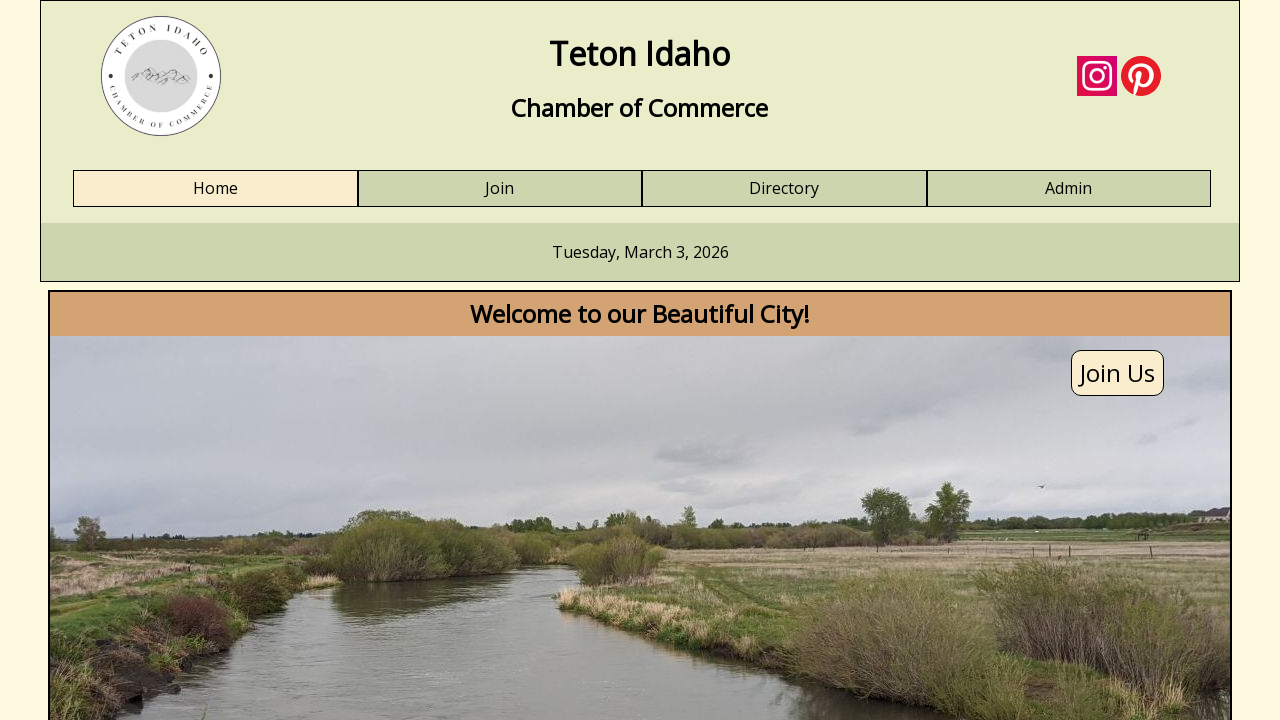

Second spotlight section loaded
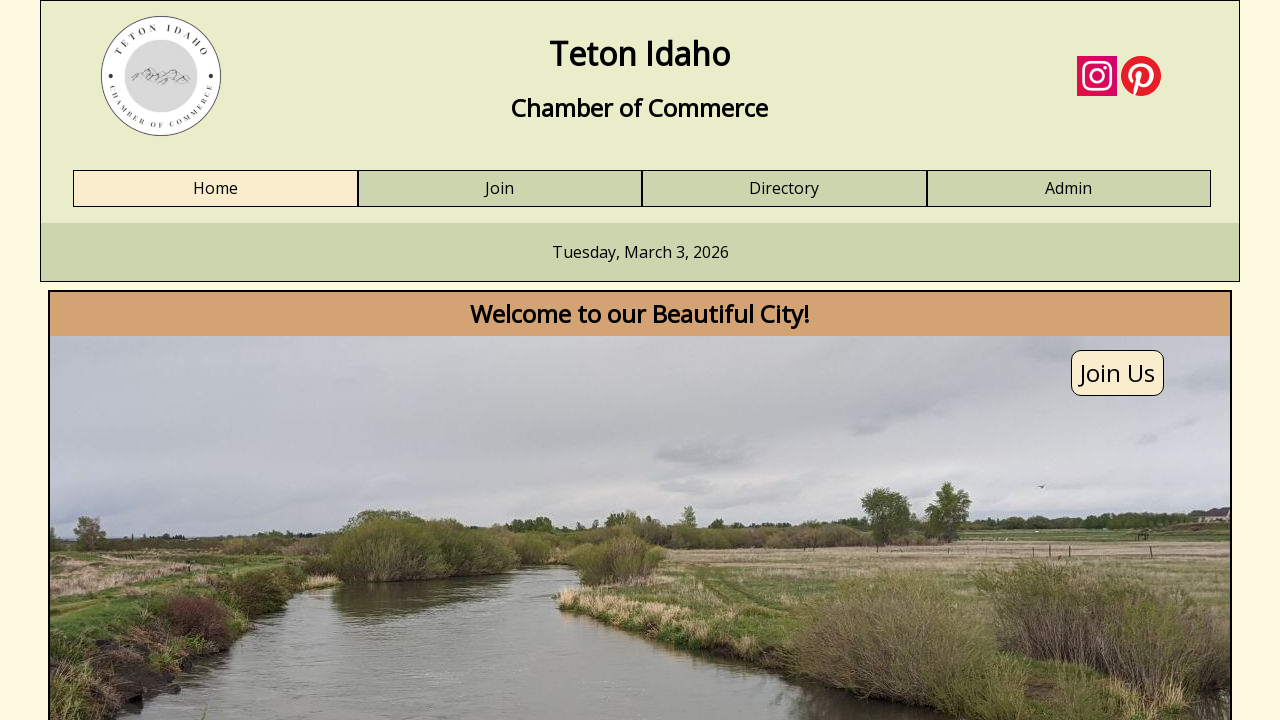

First 'Join Us!' link found on page
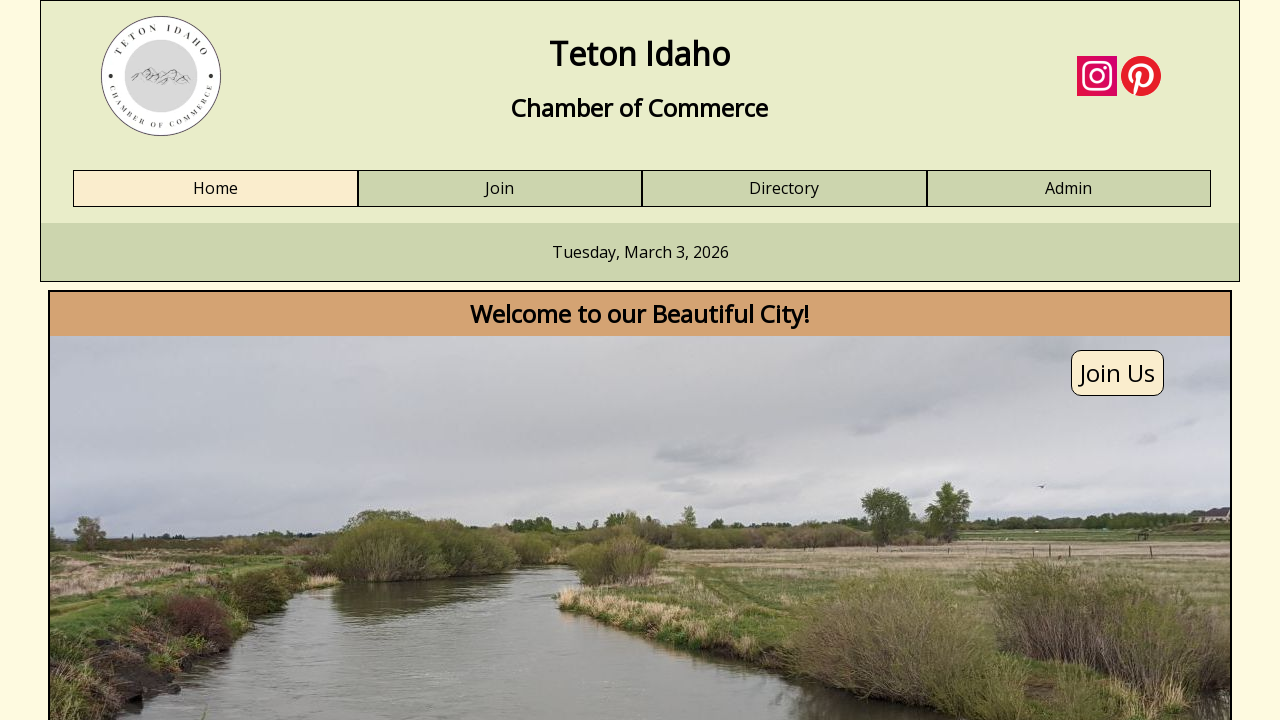

Second 'Join Us' link found on page
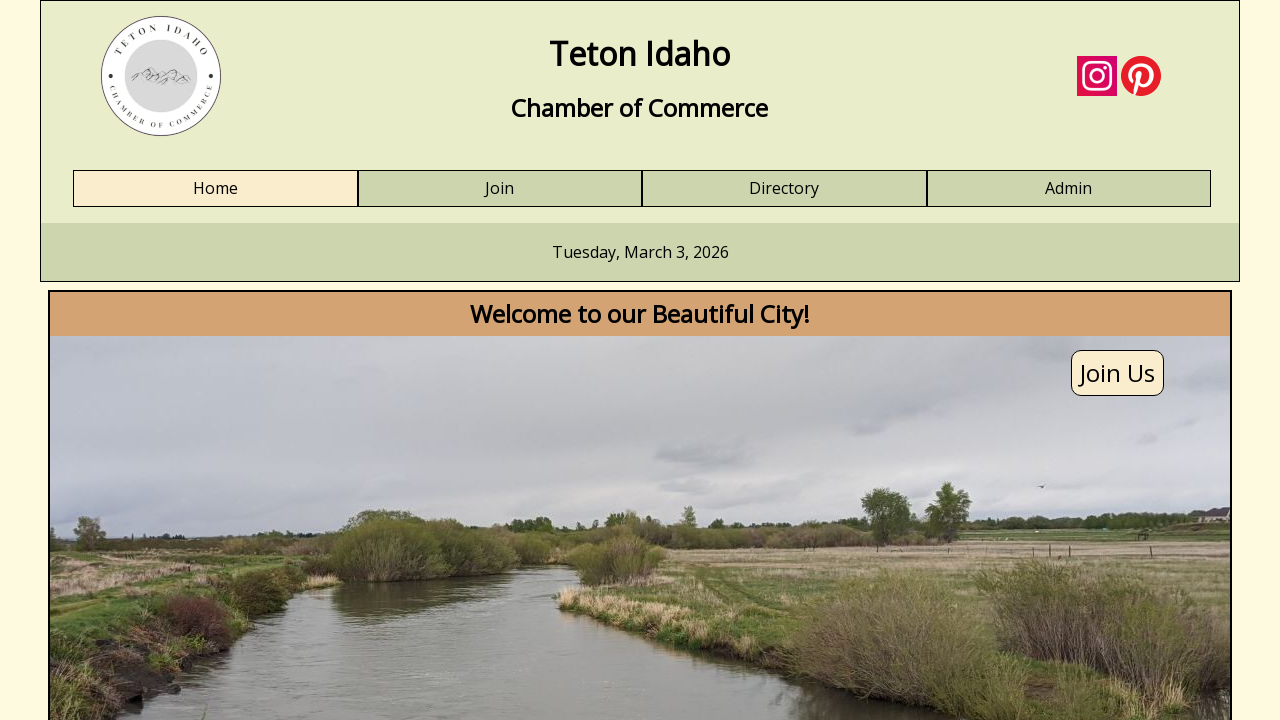

Clicked on 'Join Us' link to navigate to join page at (1118, 373) on a:has-text('Join Us')
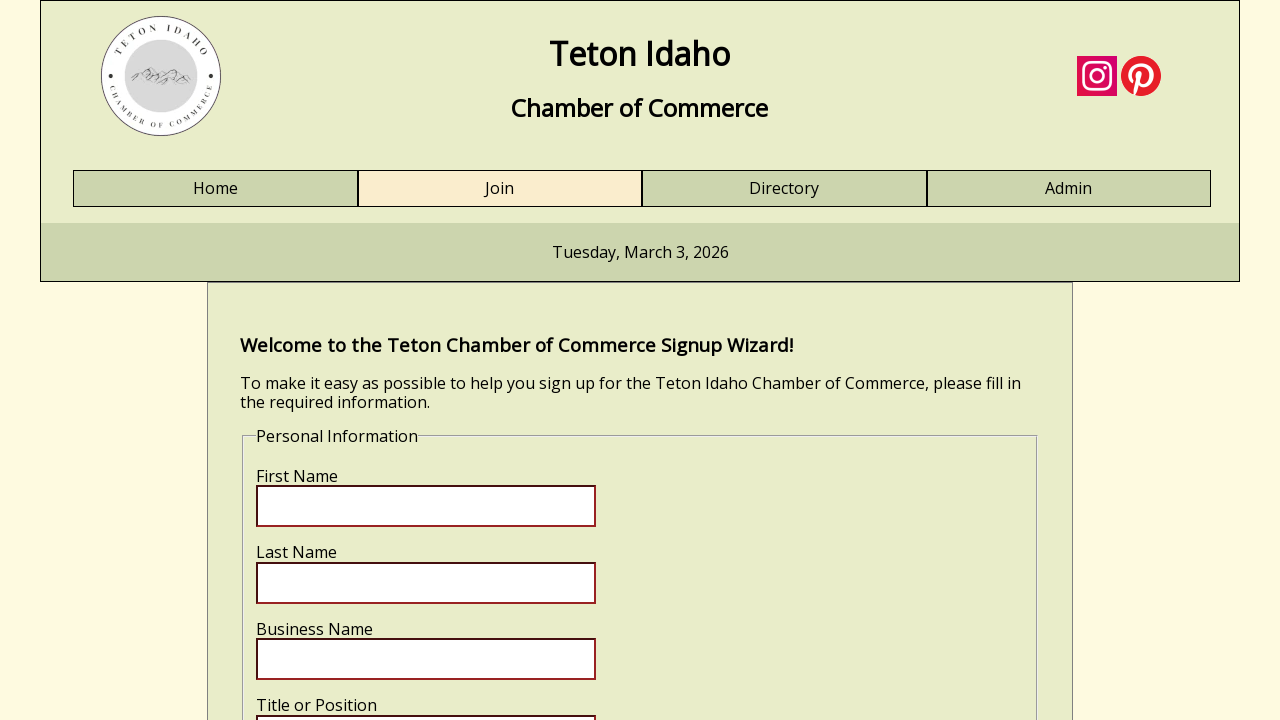

Join page form loaded with first name input field
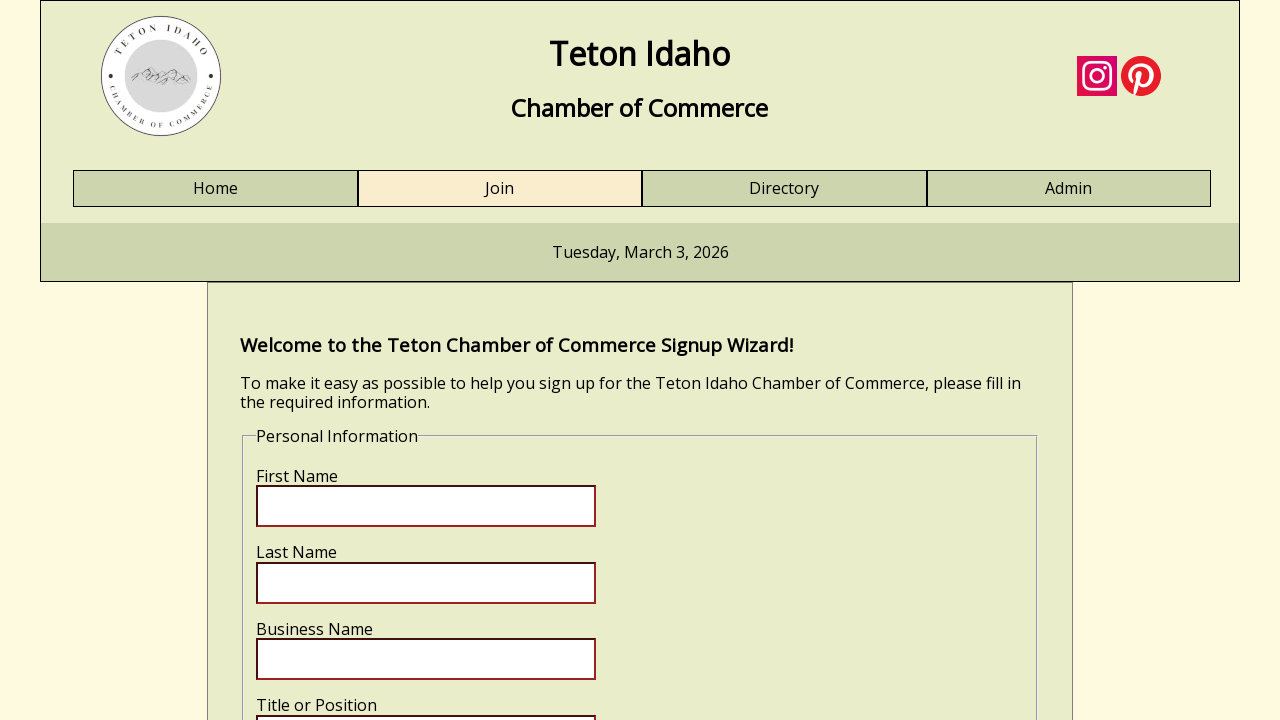

Verified page title is 'Teton Idaho CoC'
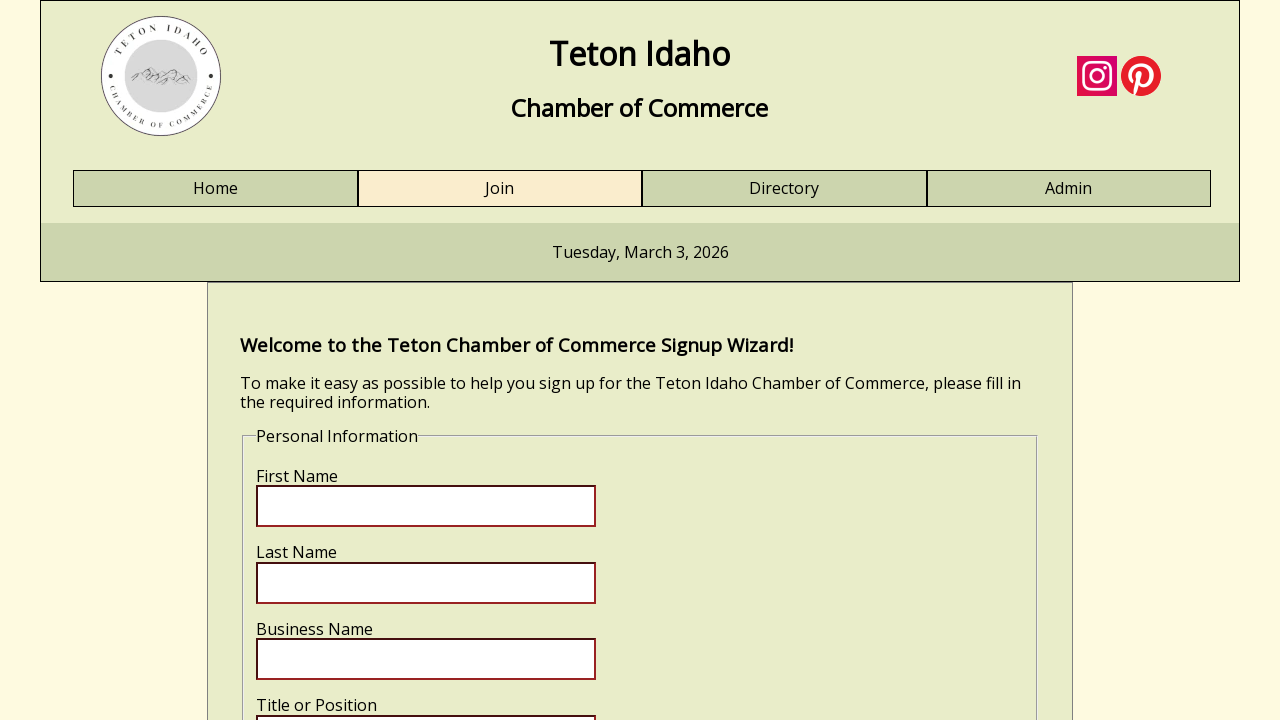

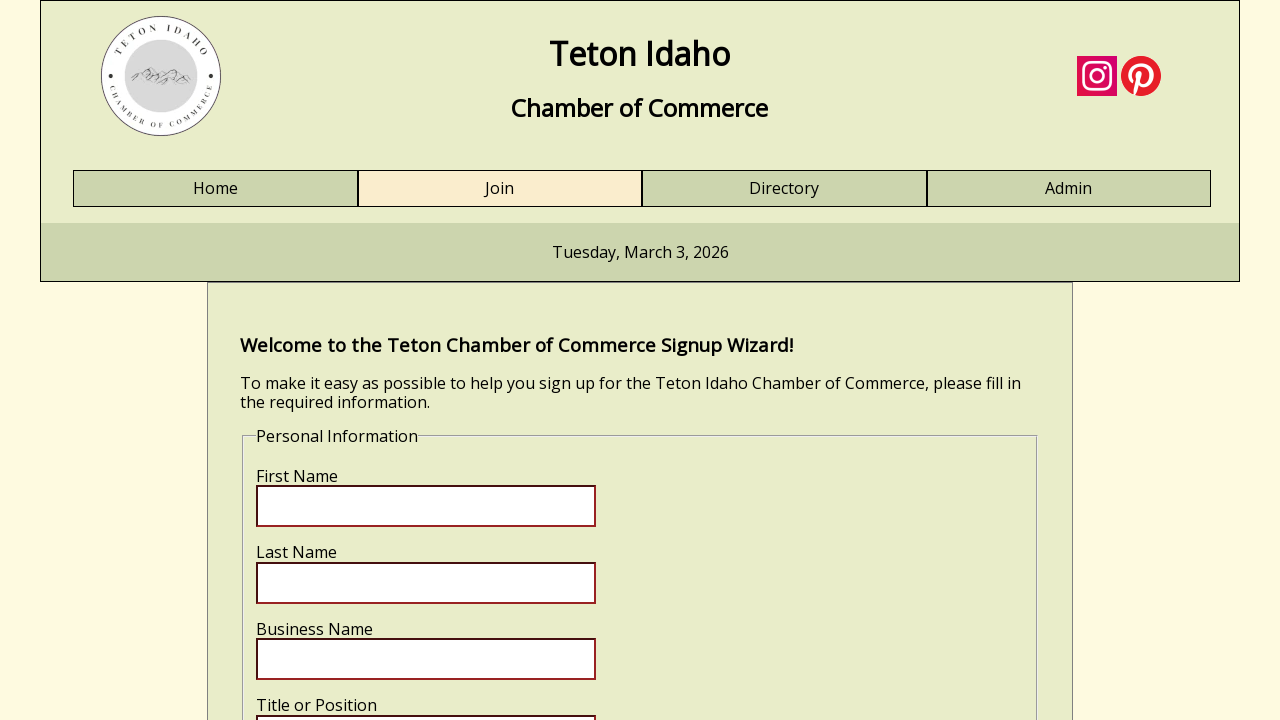